Tests iframe switching functionality by interacting with a datepicker inside an iframe, then switching back to the main content to fill a search field

Starting URL: https://jqueryui.com/datepicker/

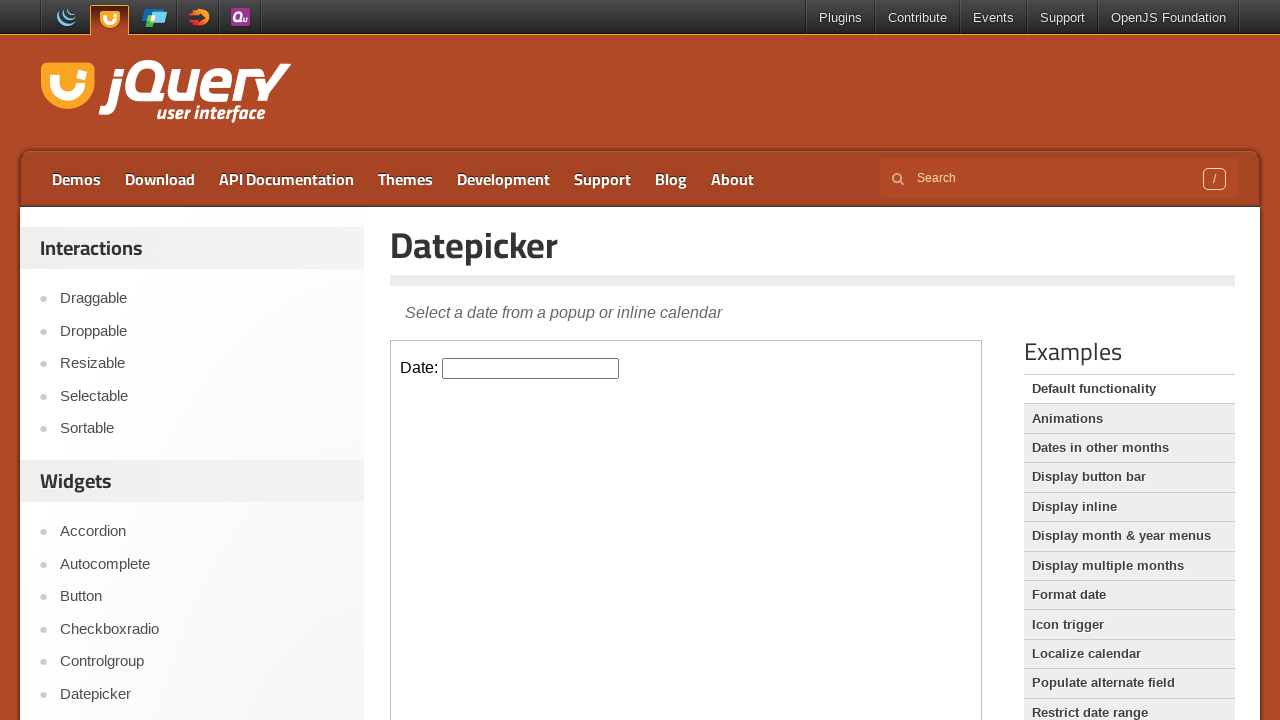

Located the first iframe containing the datepicker
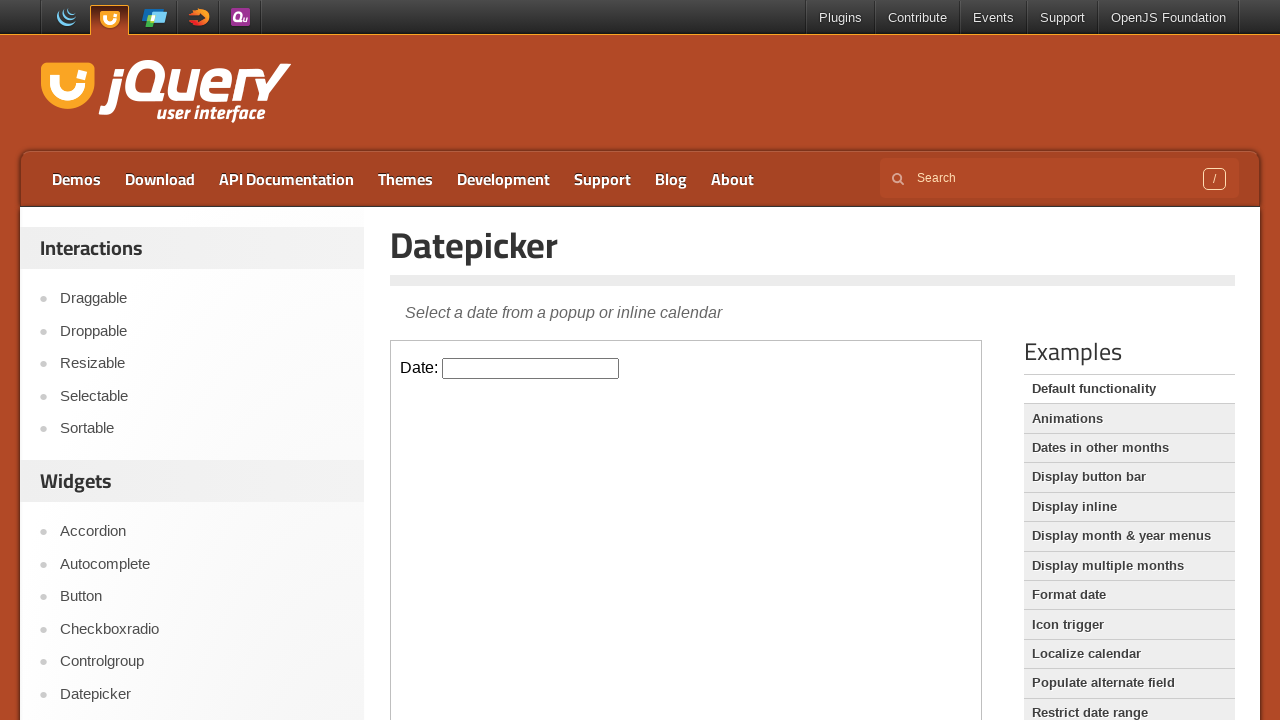

Located the datepicker element inside the iframe
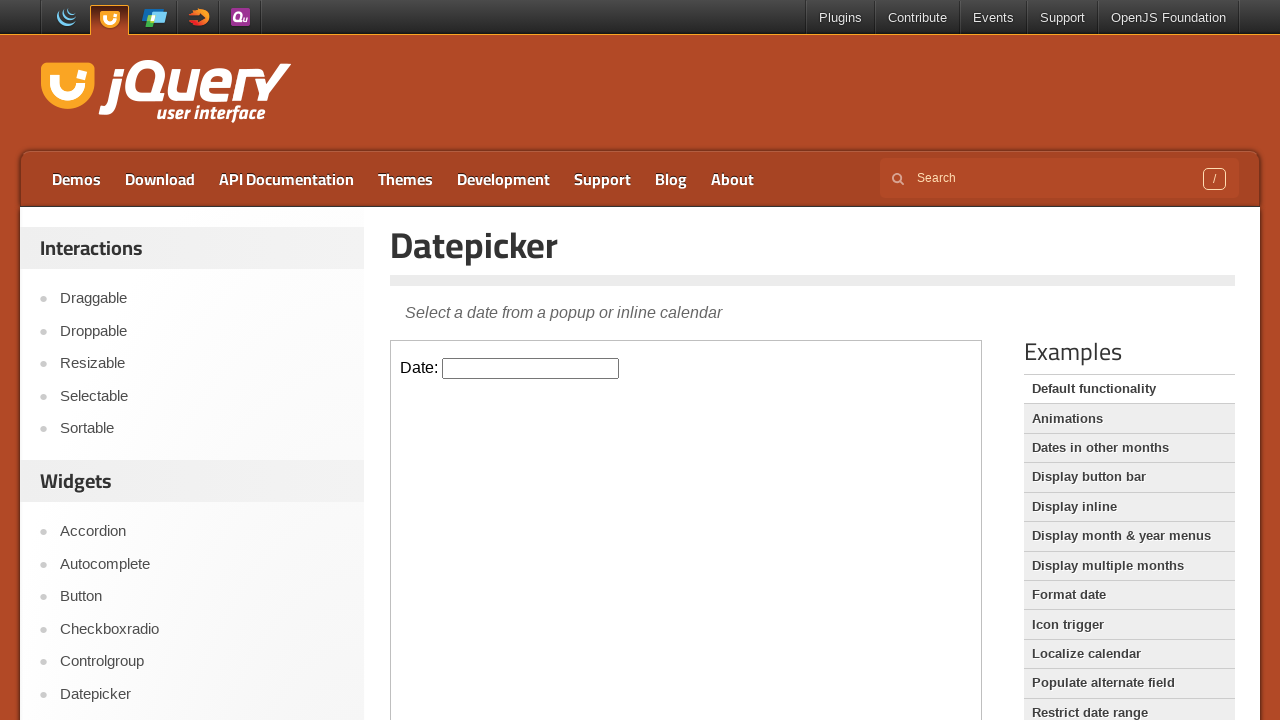

Clicked on the datepicker to open it at (531, 368) on iframe >> nth=0 >> internal:control=enter-frame >> #datepicker
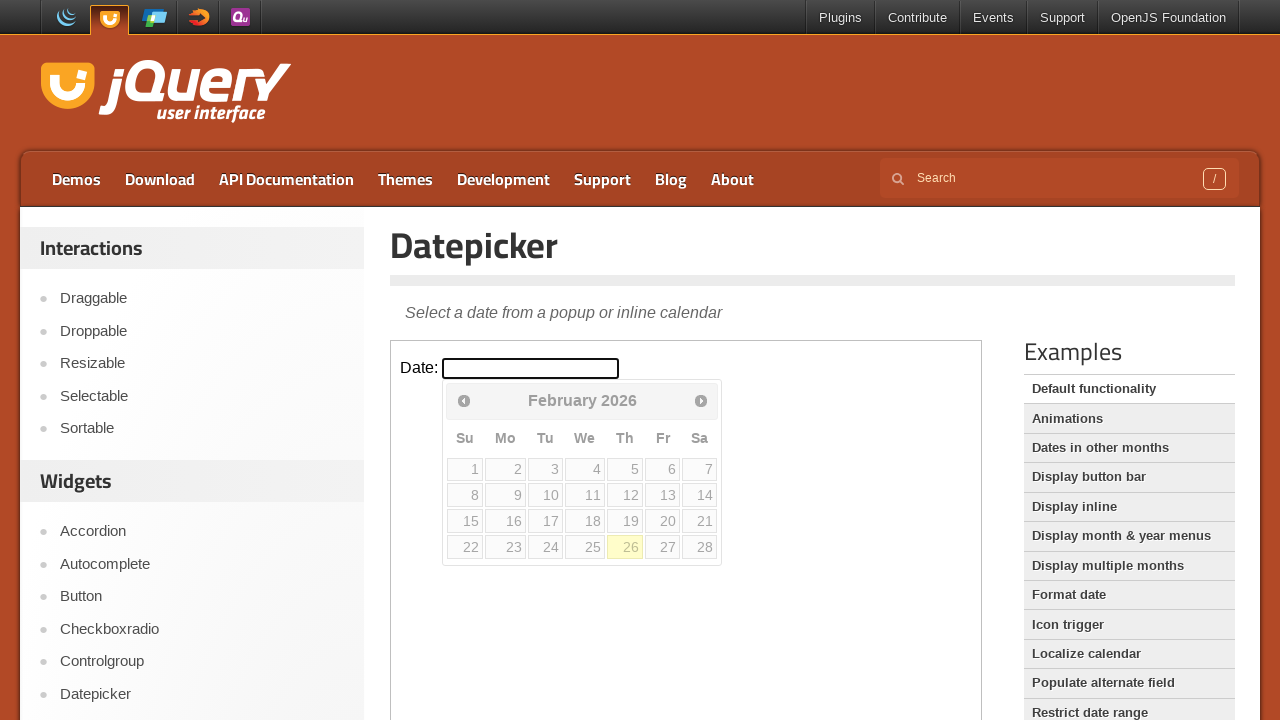

Waited 1000ms for datepicker to appear
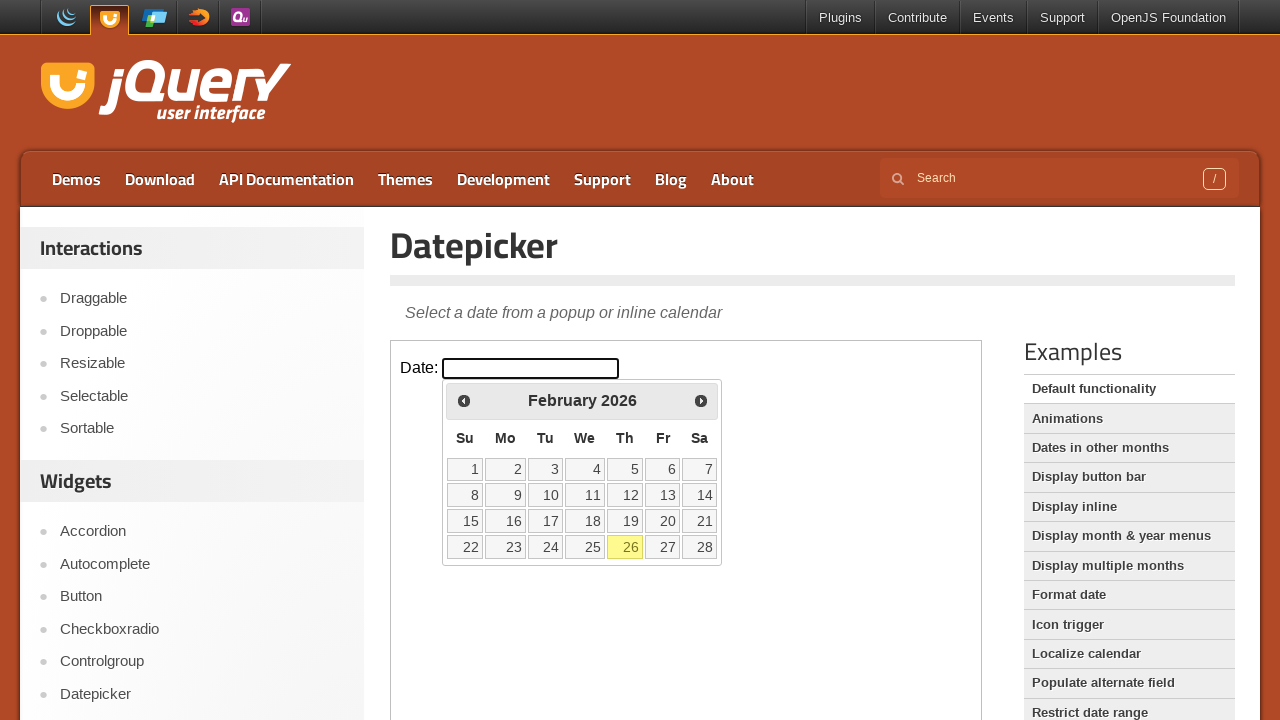

Switched back to main content and filled search field with 'test successful' on input[name='s']
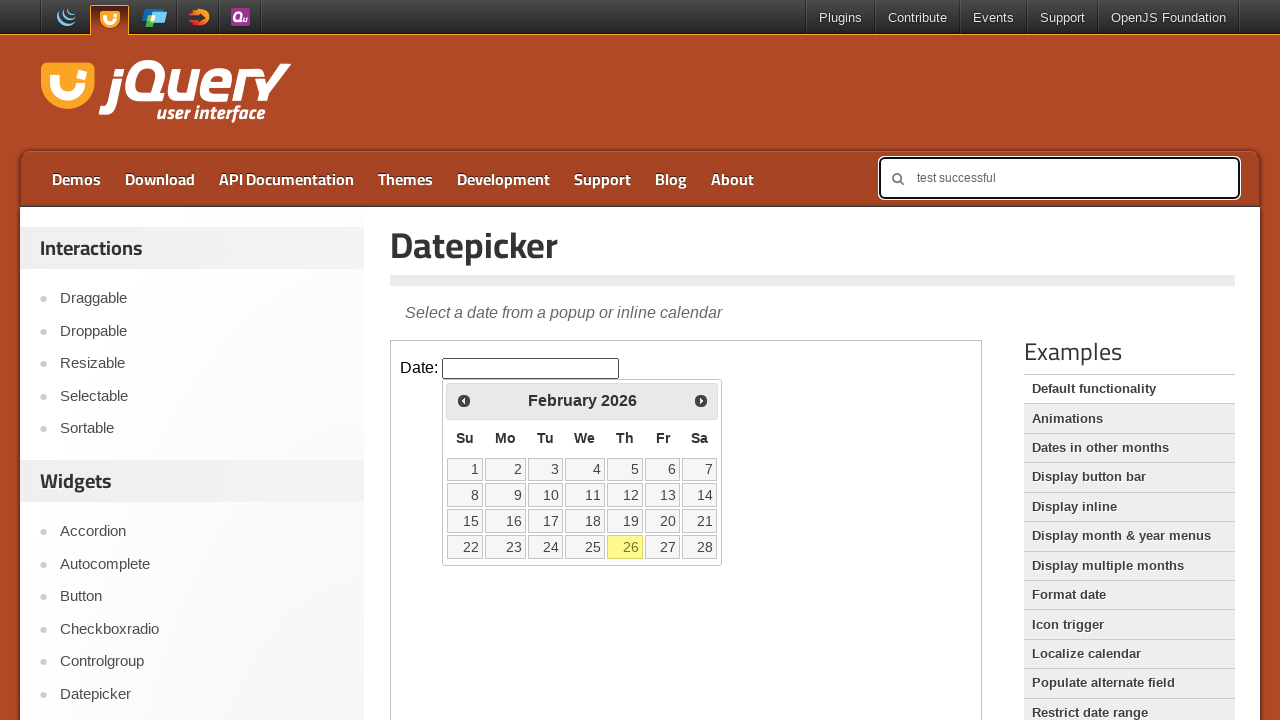

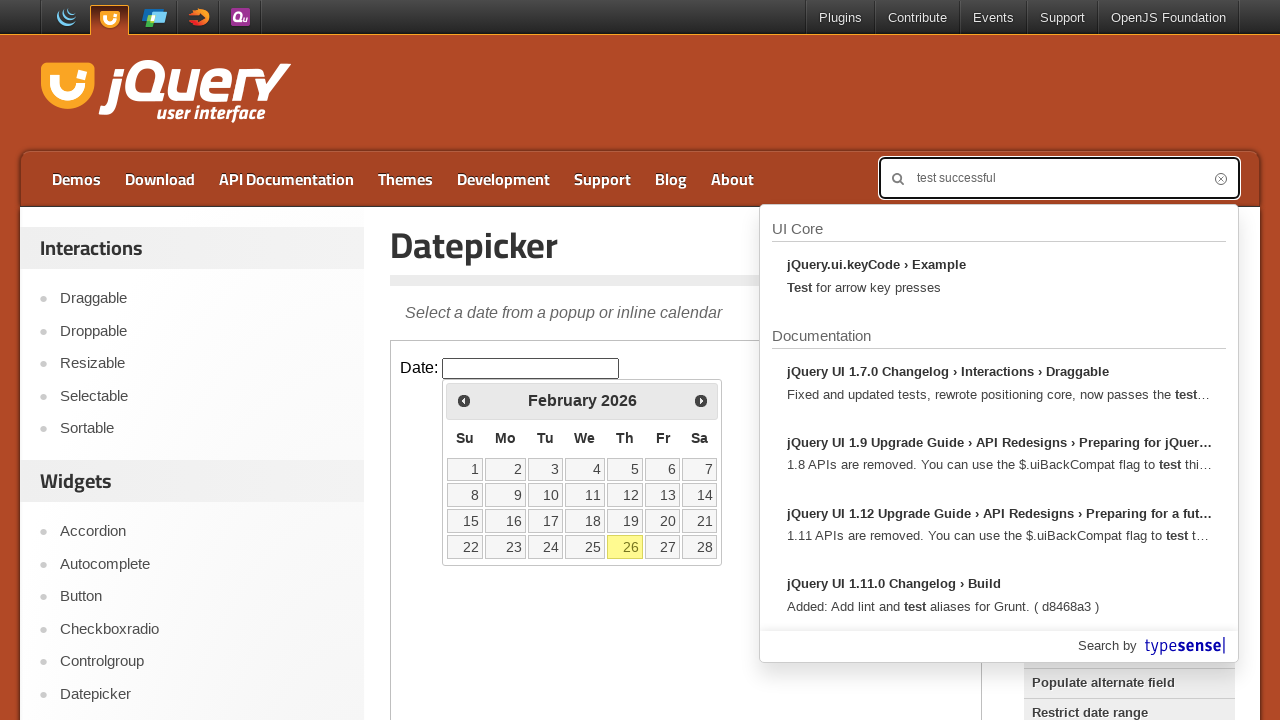